Tests navigation menu hover functionality by hovering over the "Add-ons" menu item to reveal a submenu, then clicking on the "SpicePlus" option.

Starting URL: https://www.spicejet.com/

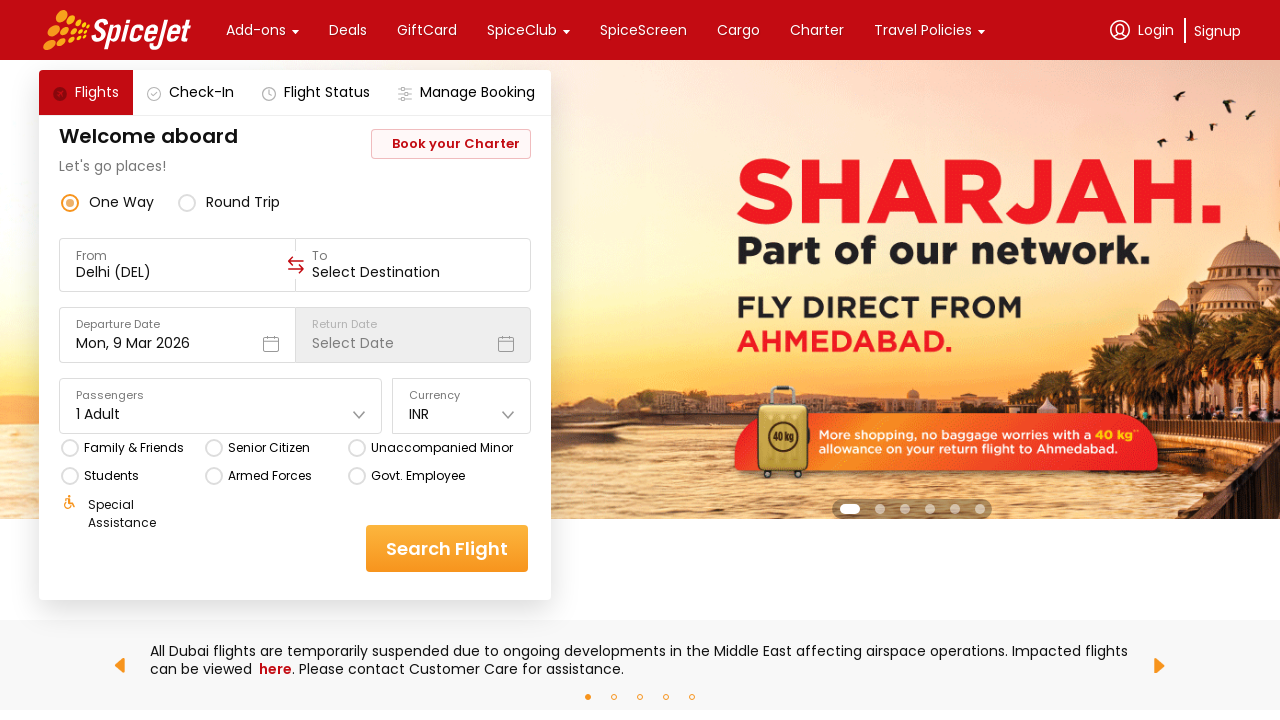

Page loaded and DOM content rendered
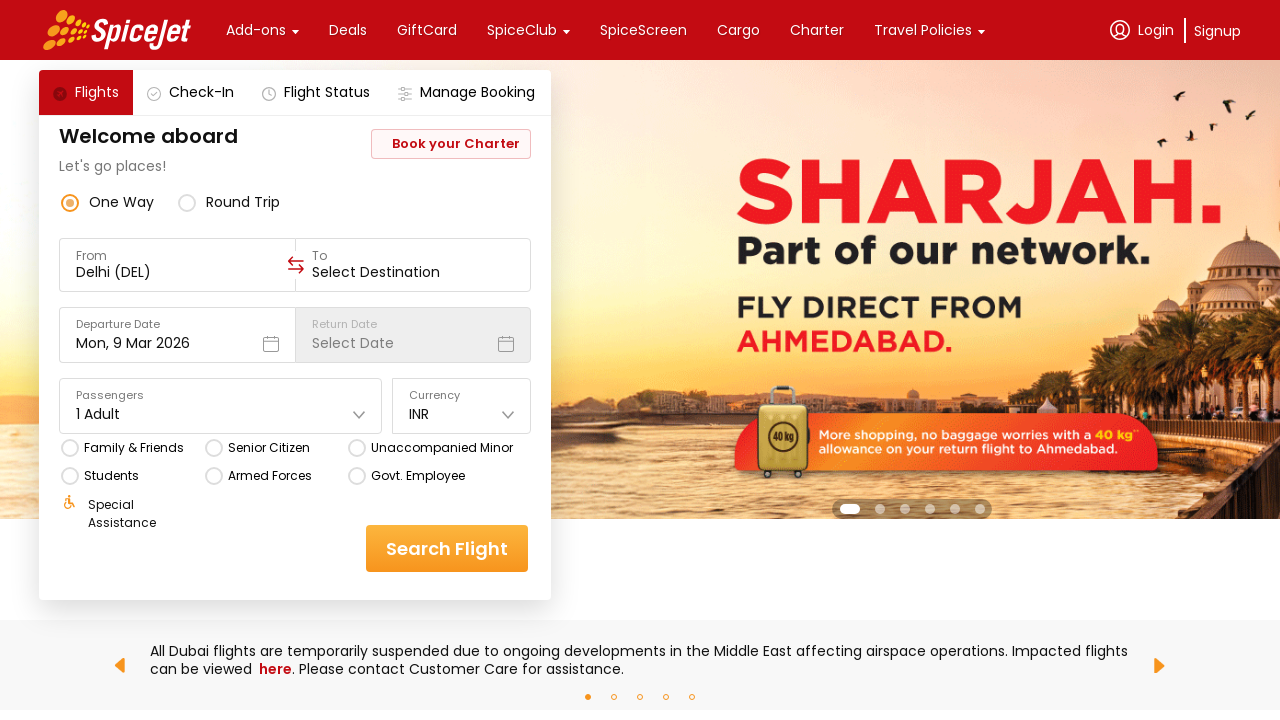

Hovered over 'Add-ons' menu item to reveal submenu at (256, 30) on xpath=//div[text()='Add-ons']
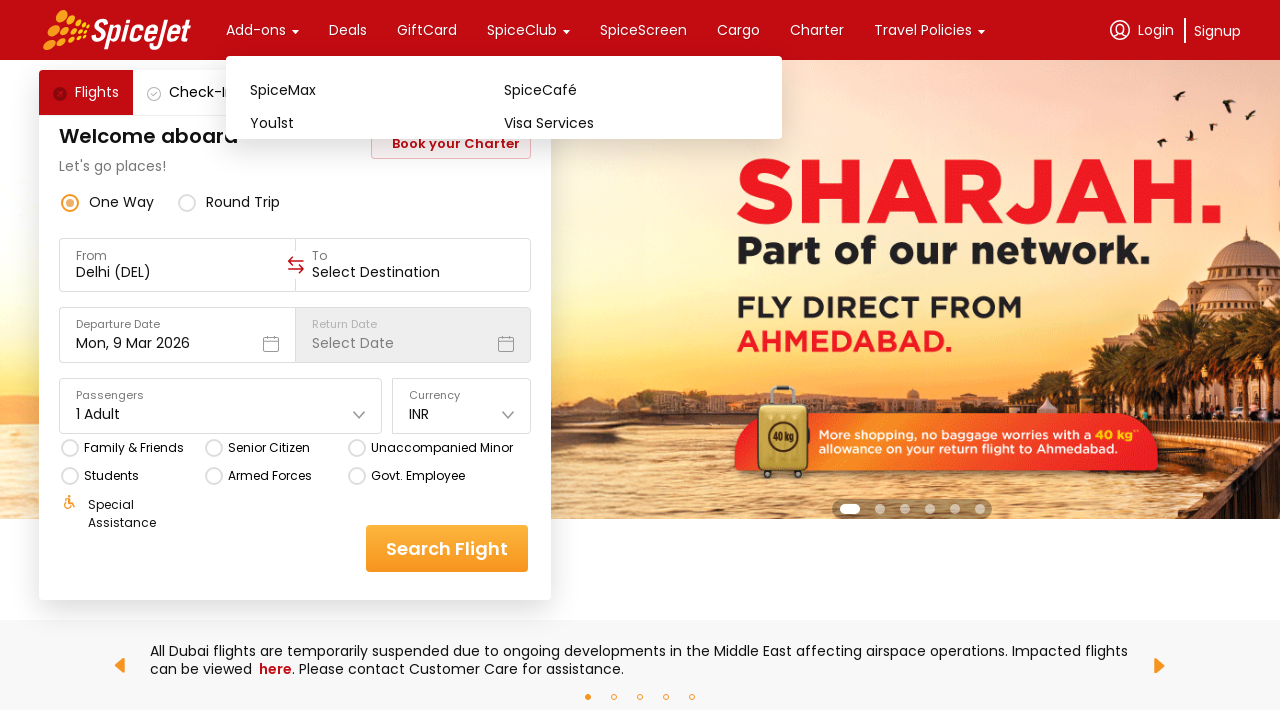

Waited for submenu to appear
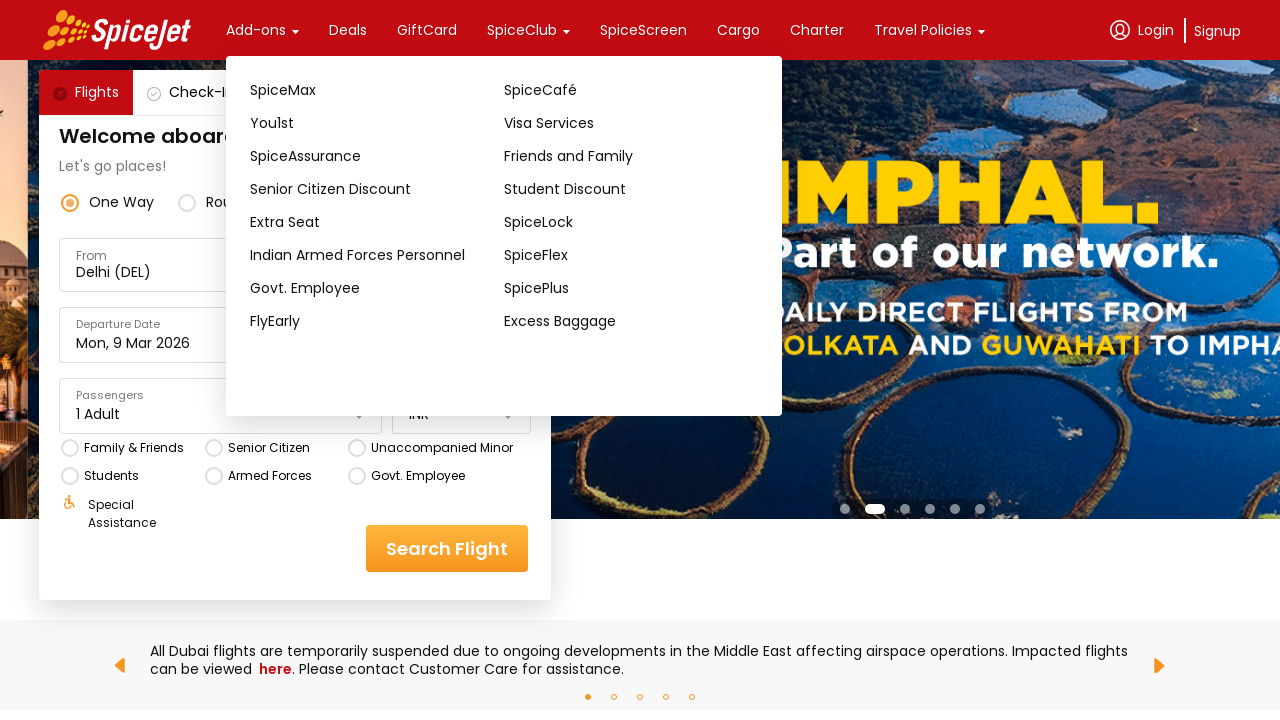

Clicked on 'SpicePlus' submenu item at (631, 288) on xpath=//div[text()='SpicePlus']
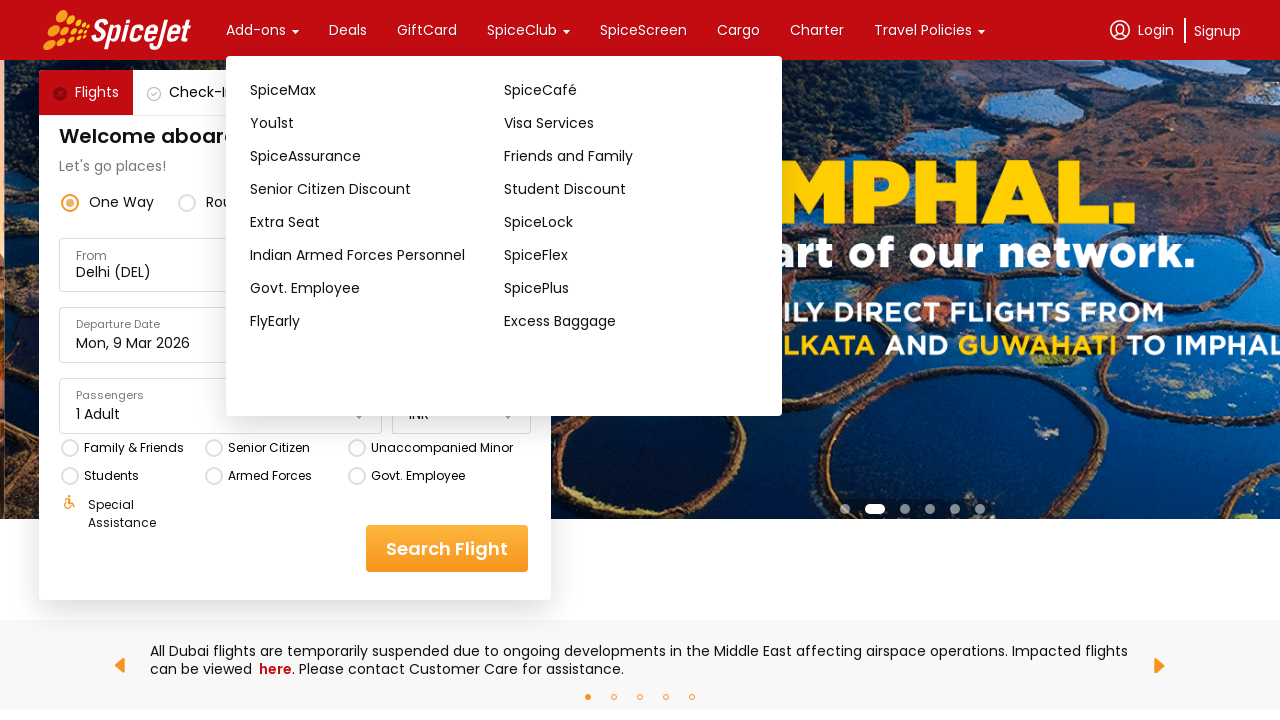

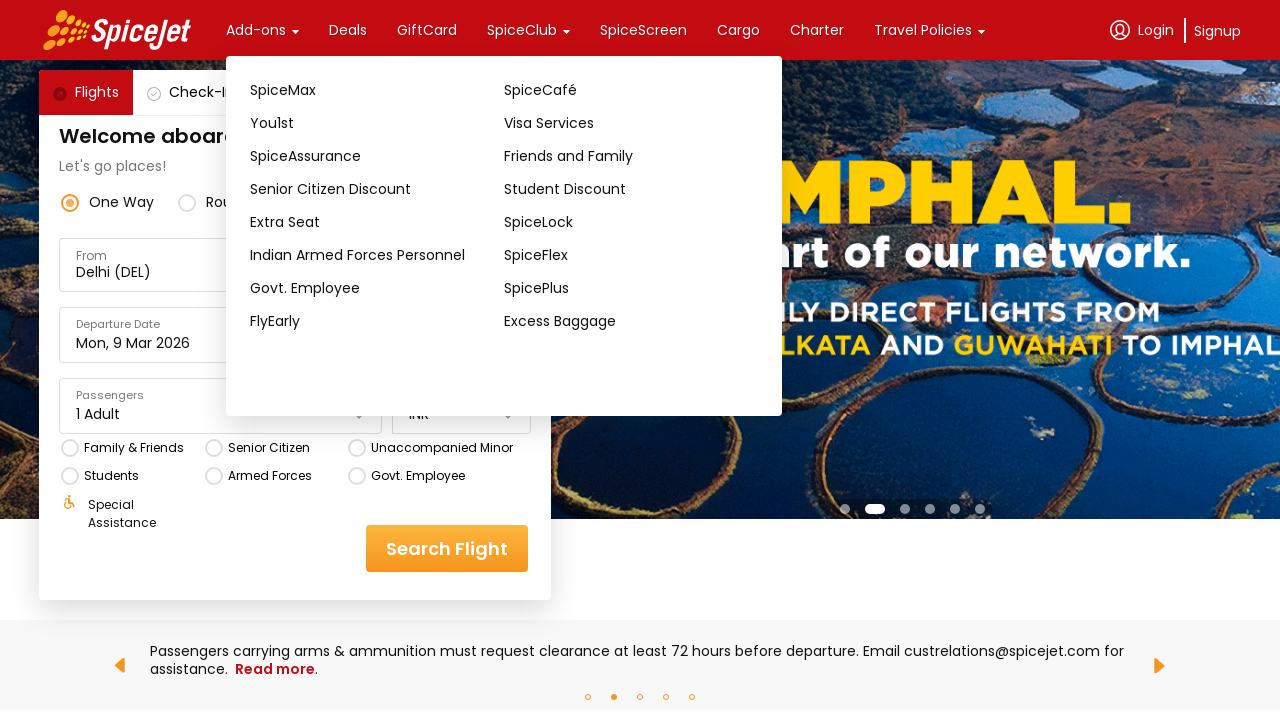